Tests that accessing protected inventory page without authorization redirects back to login page with an error message

Starting URL: https://www.saucedemo.com/

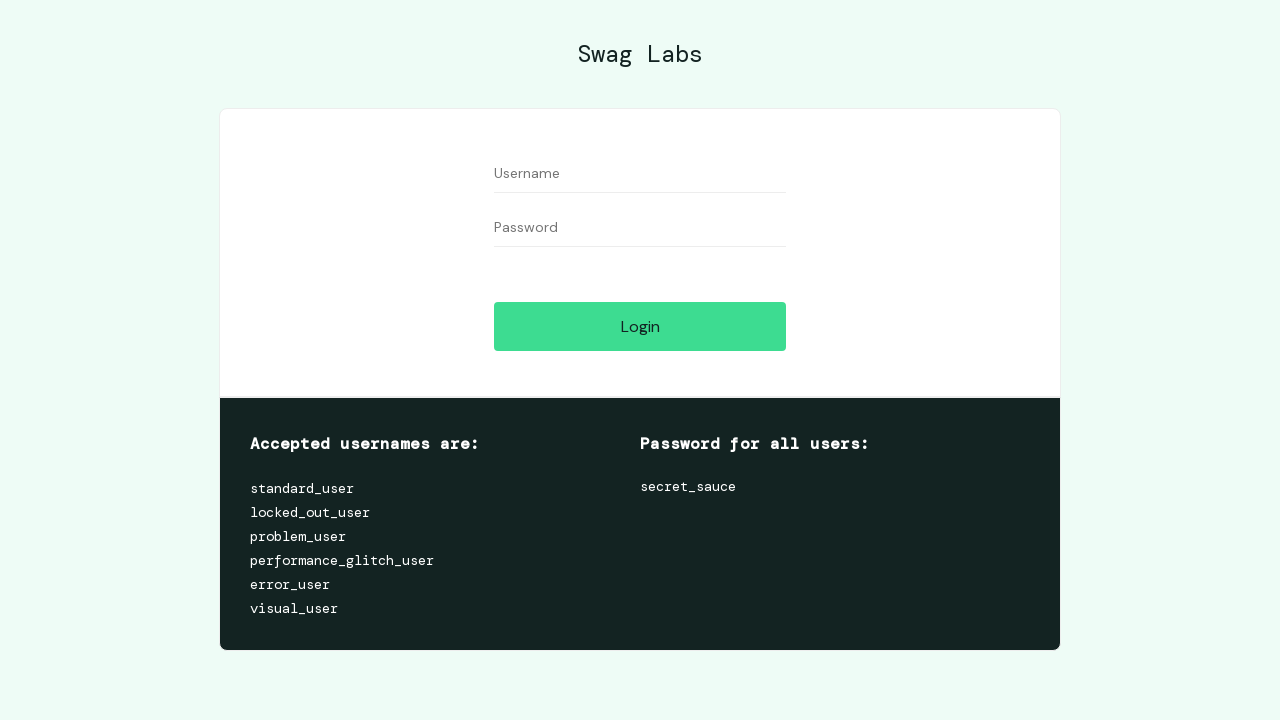

Navigated directly to inventory page without authorization
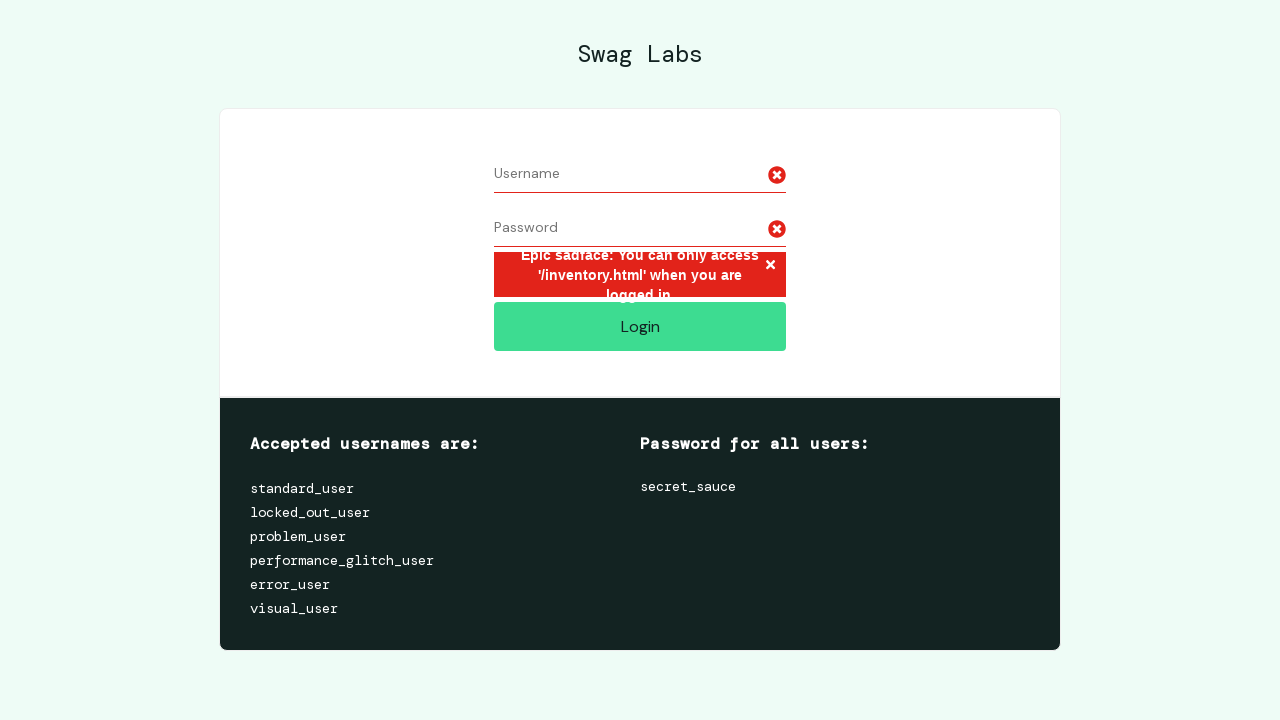

Error message appeared indicating user must be logged in
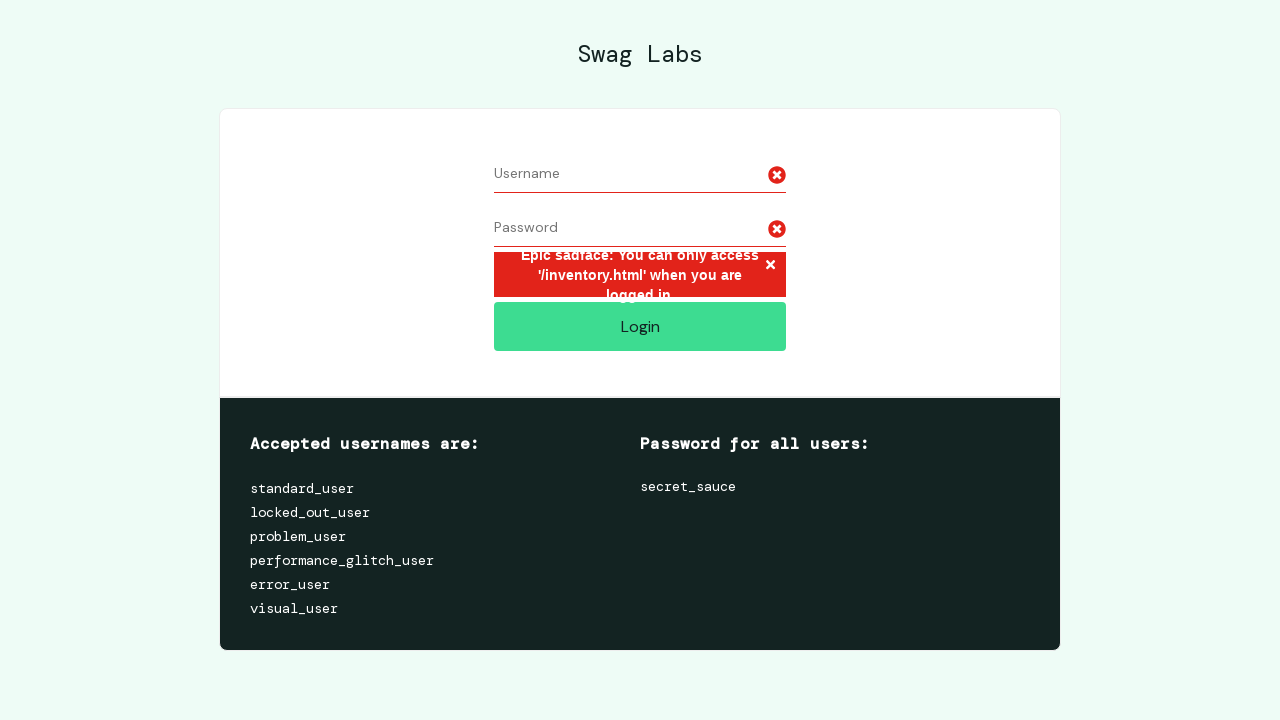

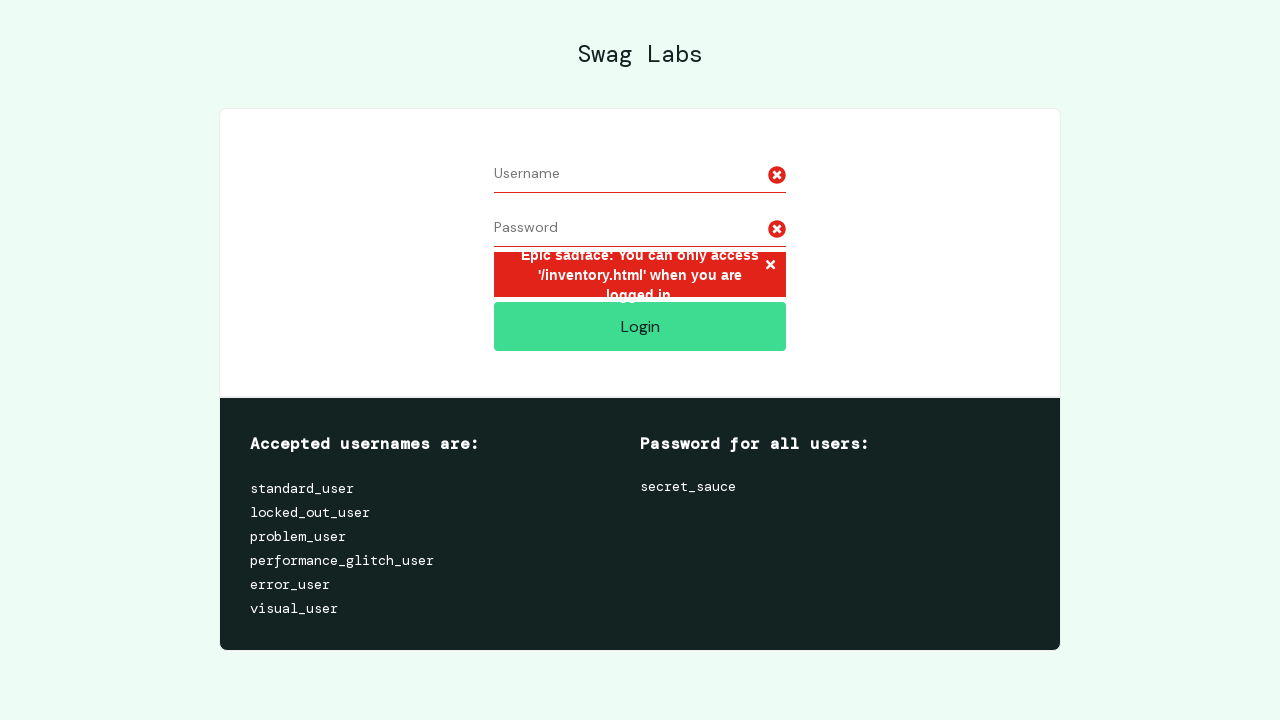